Tests that the Vancouver Public Library homepage loads correctly using navigation method

Starting URL: https://www.vpl.ca/

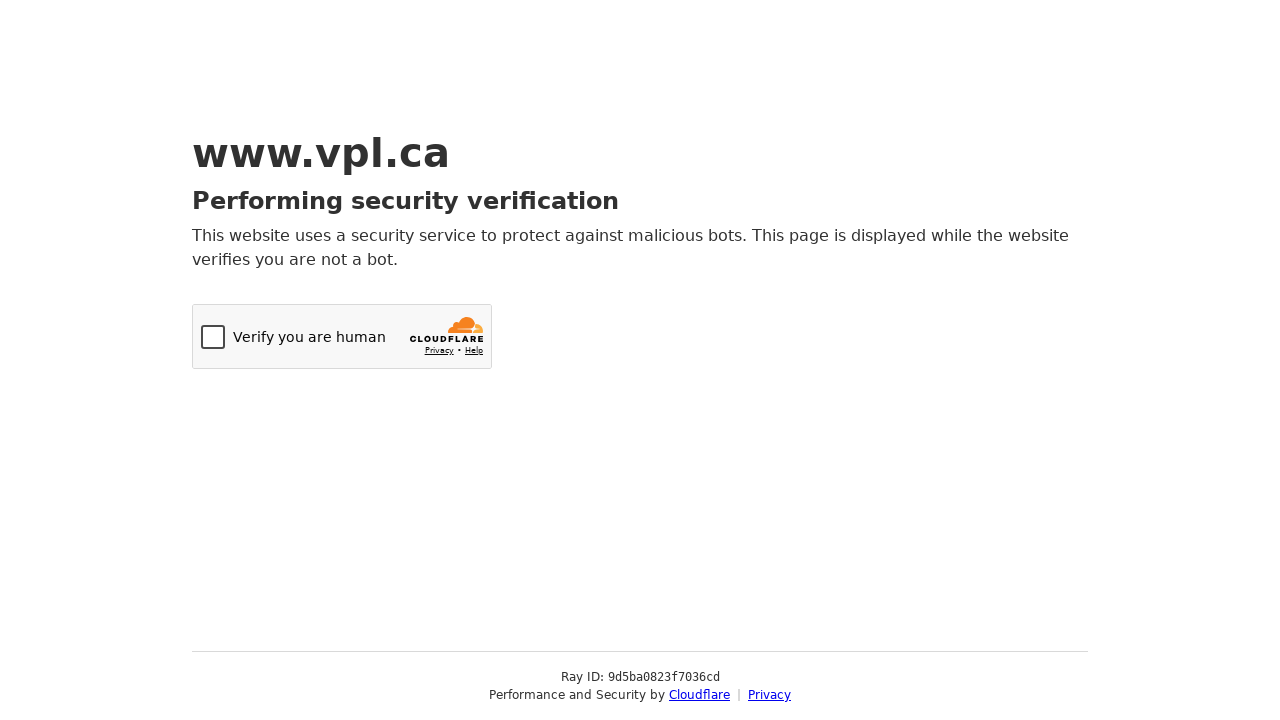

Navigated to Vancouver Public Library homepage
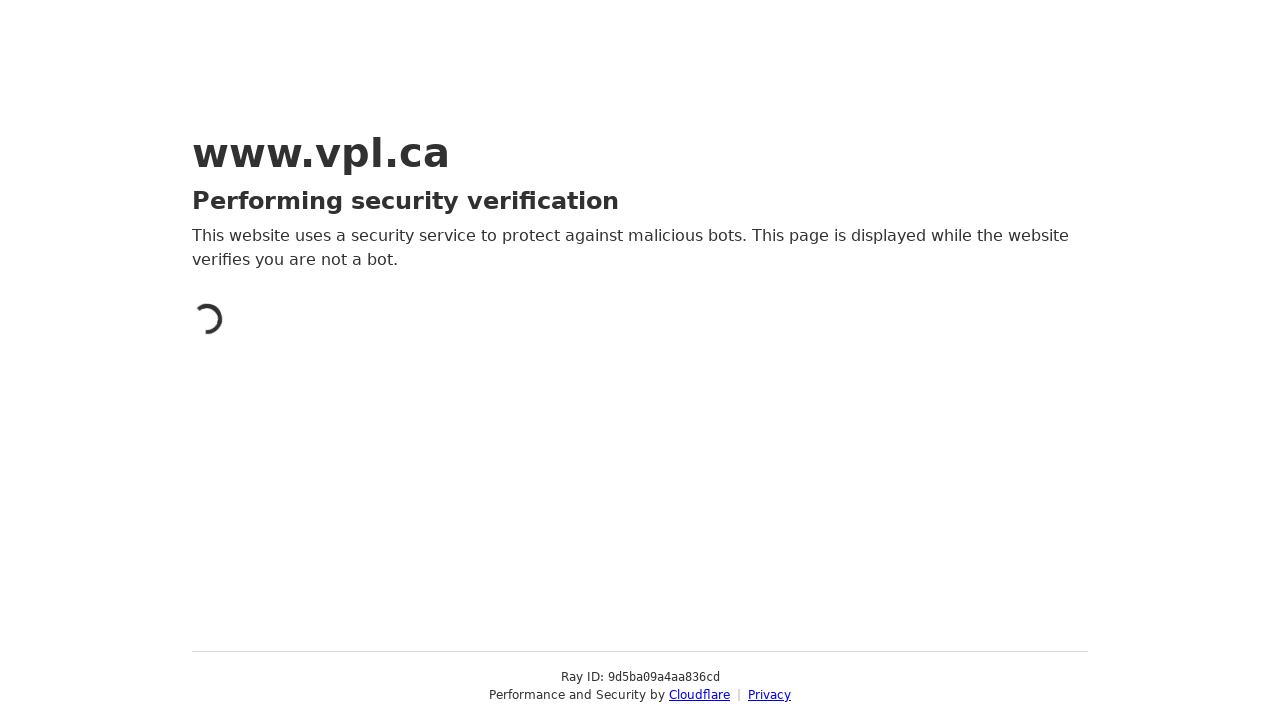

Verified that the homepage loaded at correct URL
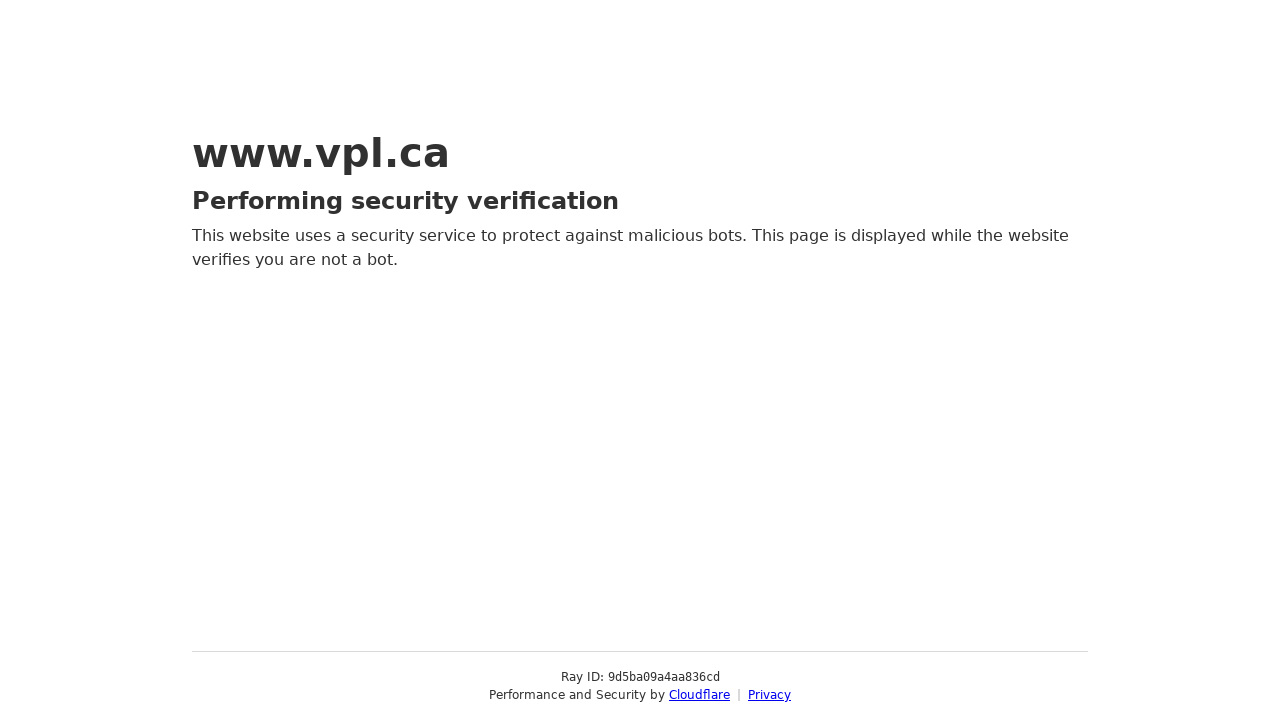

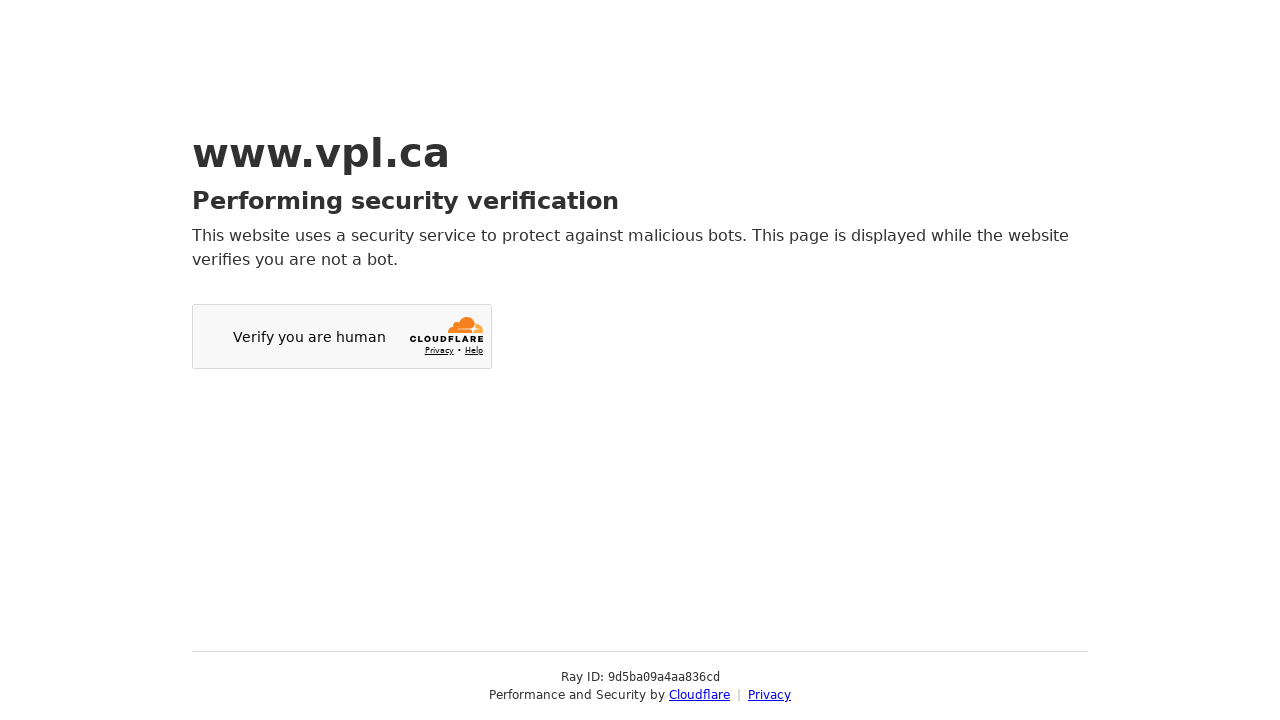